Tests that an item is removed if an empty string is entered when editing

Starting URL: https://demo.playwright.dev/todomvc

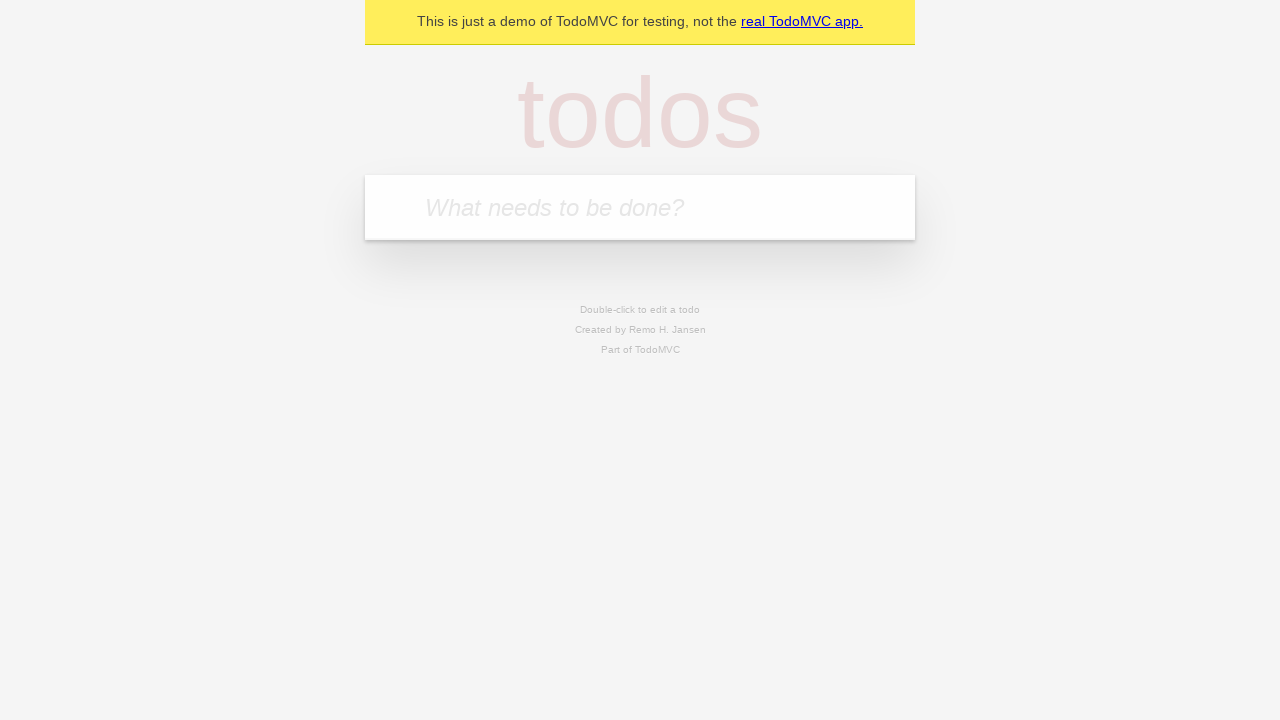

Filled todo input with 'buy some cheese' on internal:attr=[placeholder="What needs to be done?"i]
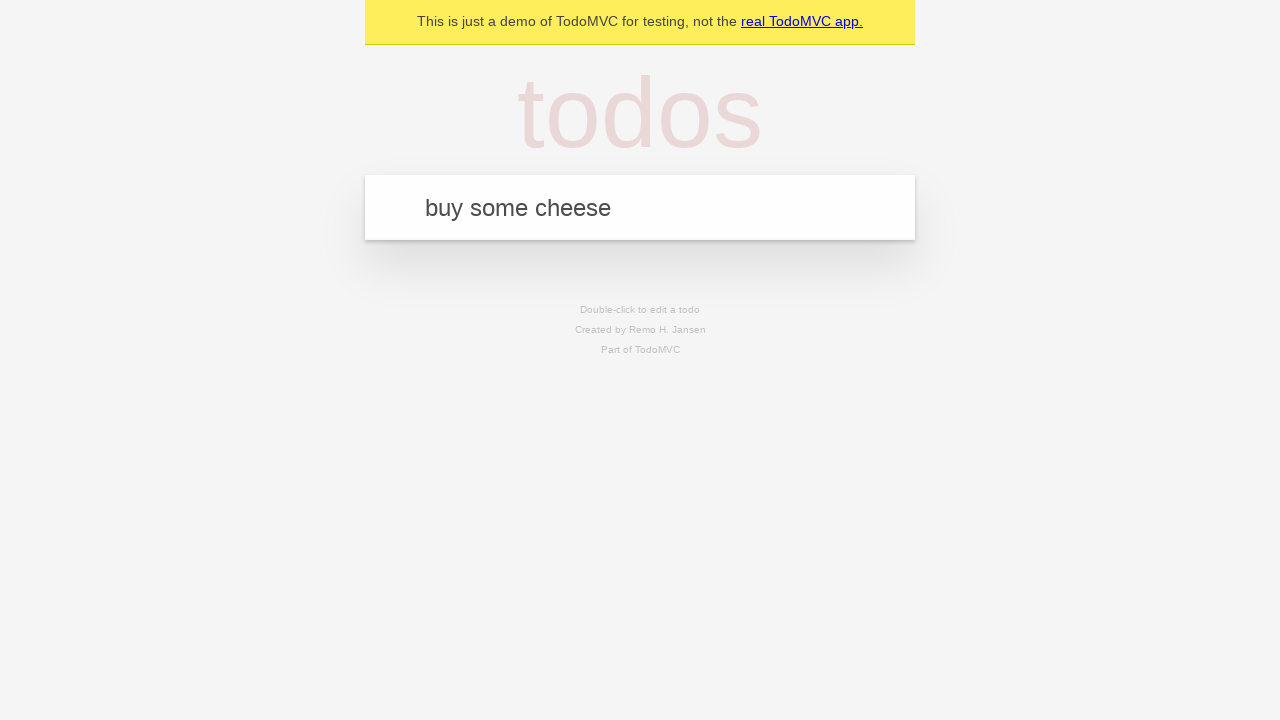

Pressed Enter to add first todo on internal:attr=[placeholder="What needs to be done?"i]
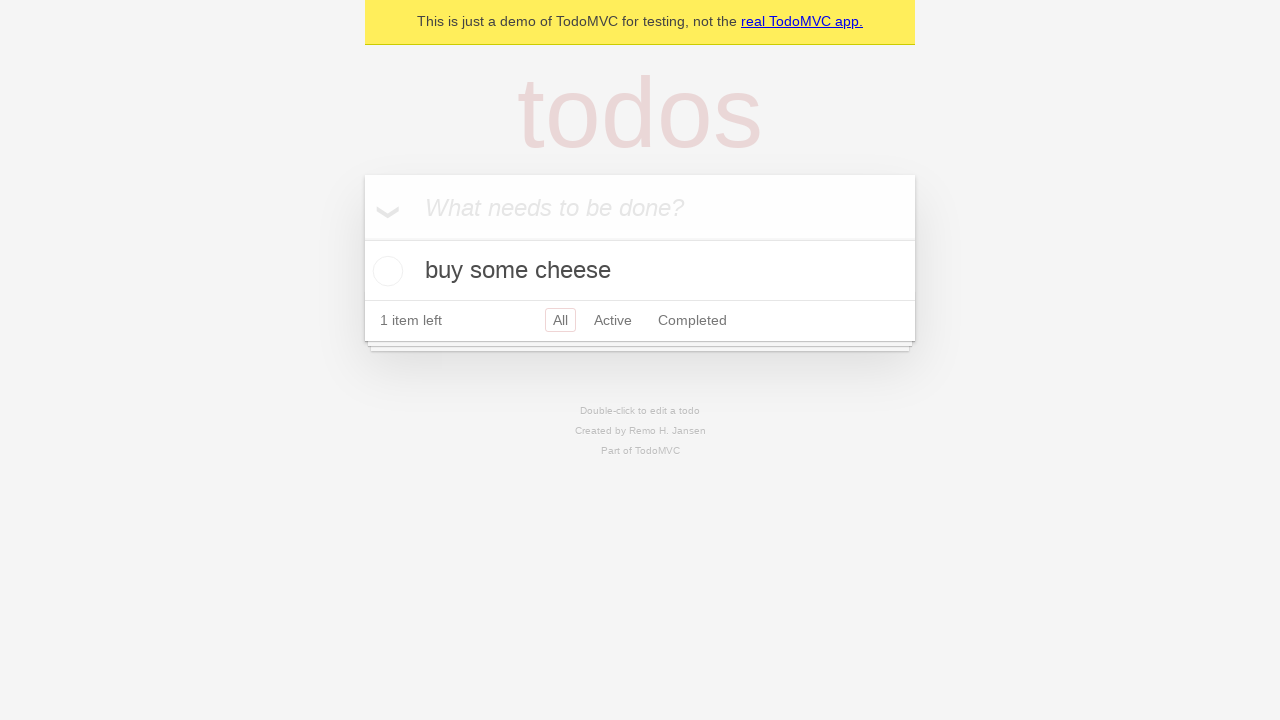

Filled todo input with 'feed the cat' on internal:attr=[placeholder="What needs to be done?"i]
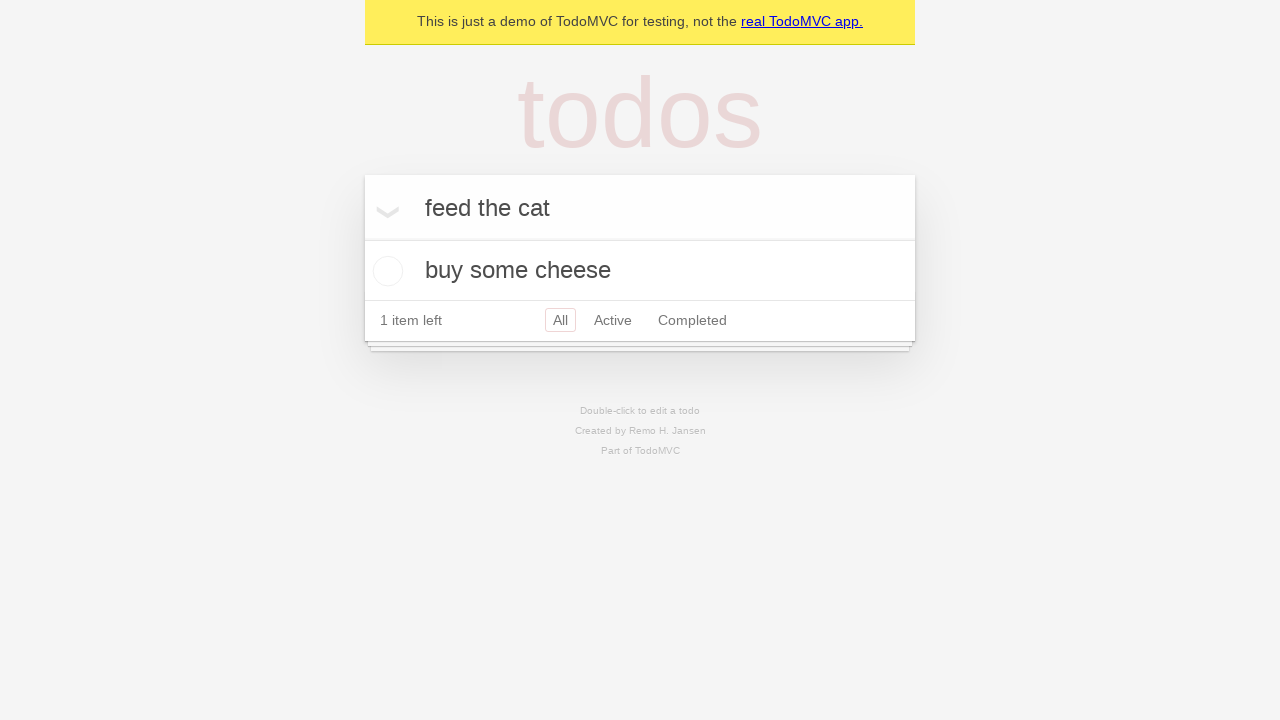

Pressed Enter to add second todo on internal:attr=[placeholder="What needs to be done?"i]
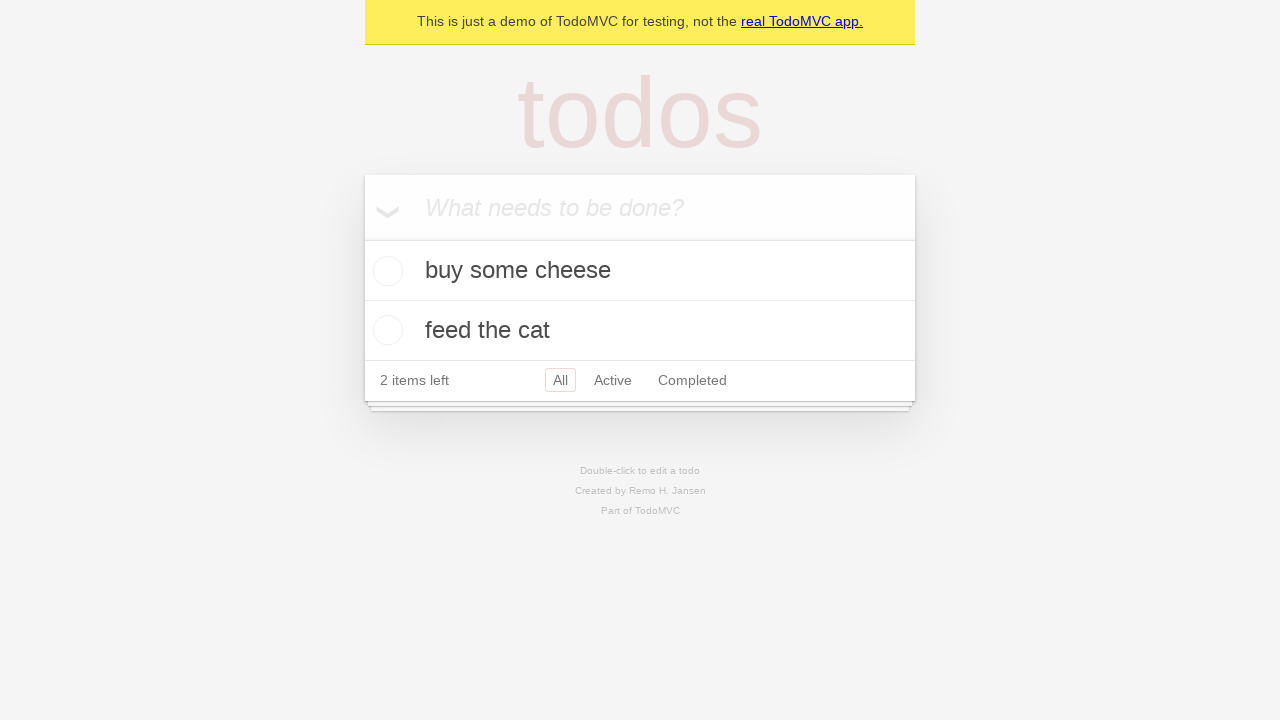

Filled todo input with 'book a doctors appointment' on internal:attr=[placeholder="What needs to be done?"i]
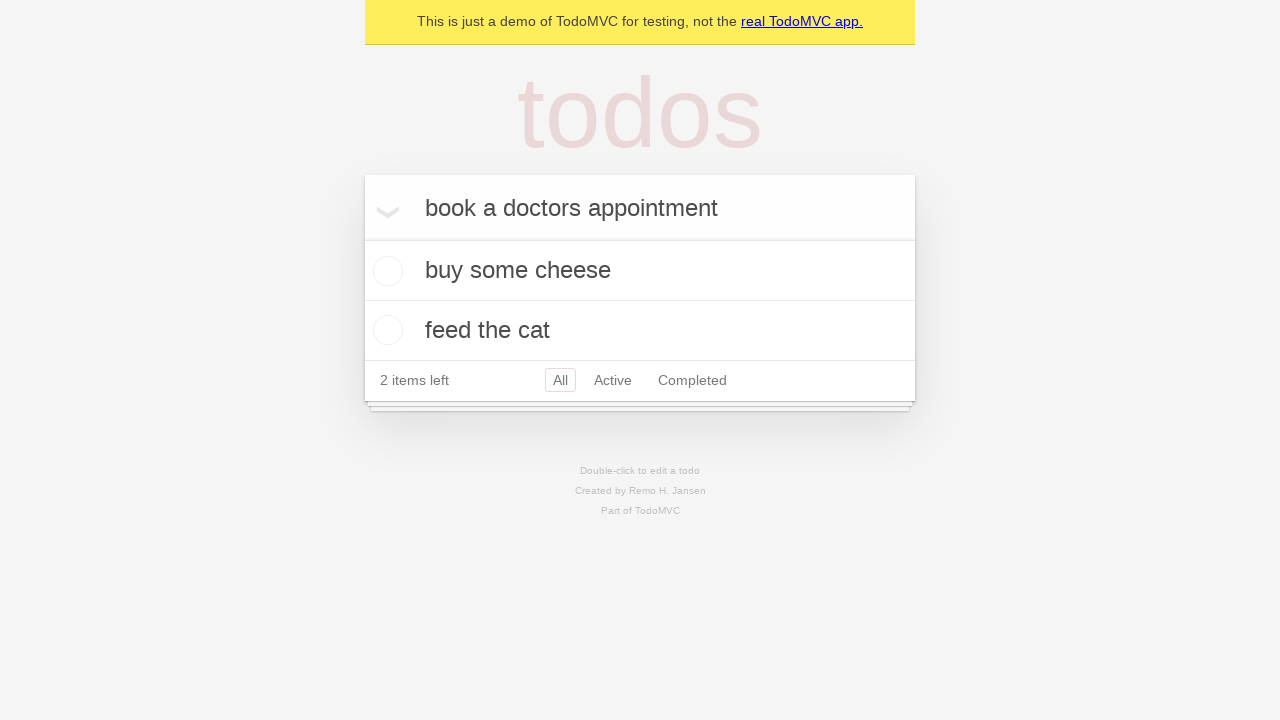

Pressed Enter to add third todo on internal:attr=[placeholder="What needs to be done?"i]
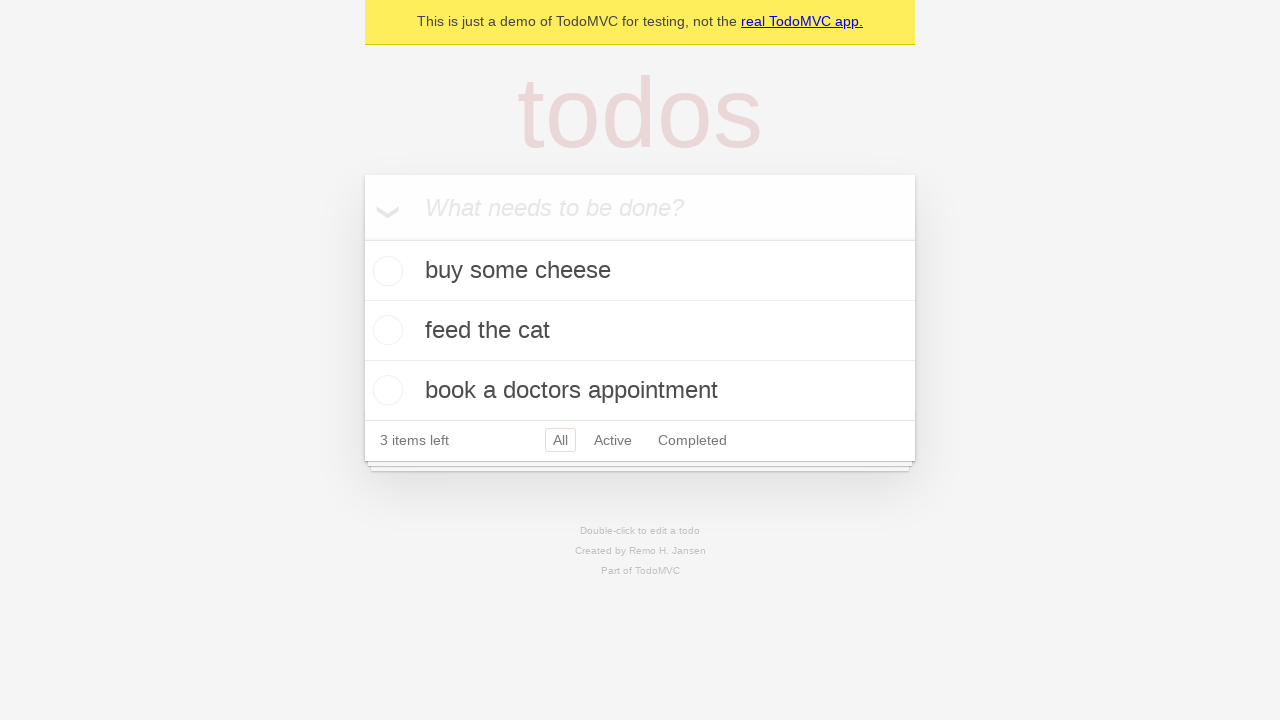

Double-clicked second todo item to enter edit mode at (640, 331) on internal:testid=[data-testid="todo-item"s] >> nth=1
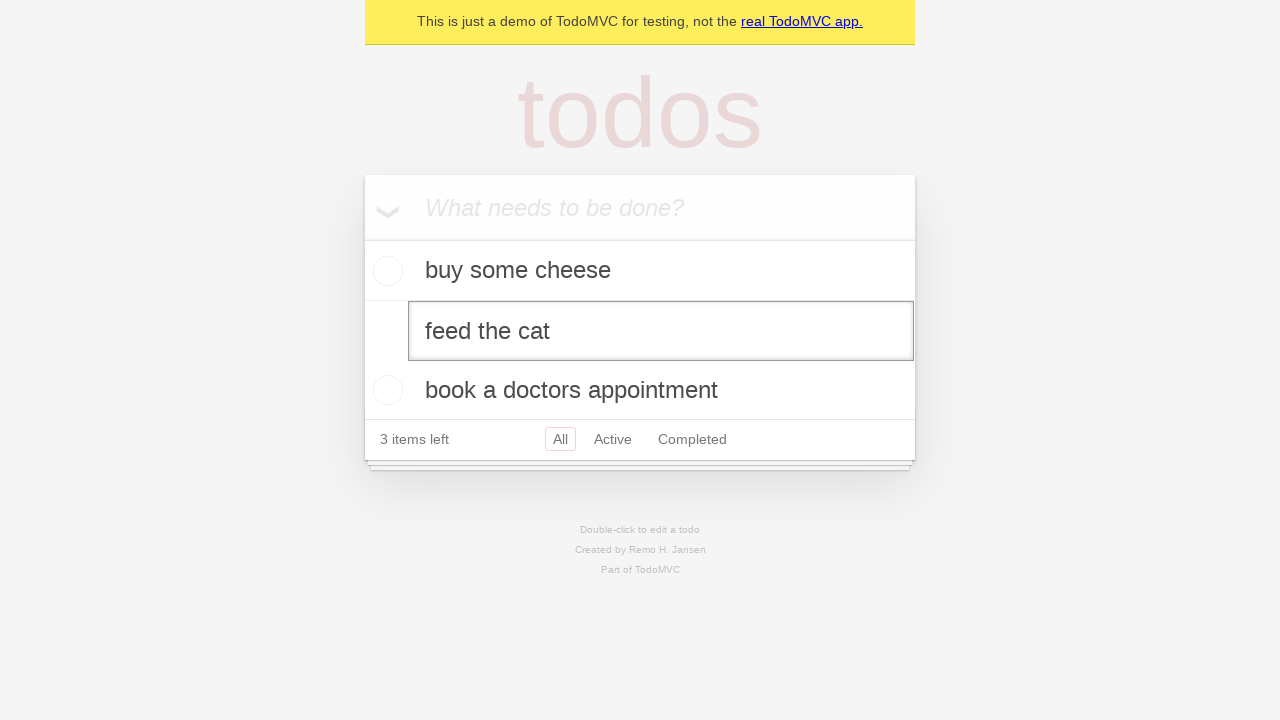

Cleared todo text field with empty string on internal:testid=[data-testid="todo-item"s] >> nth=1 >> internal:role=textbox[nam
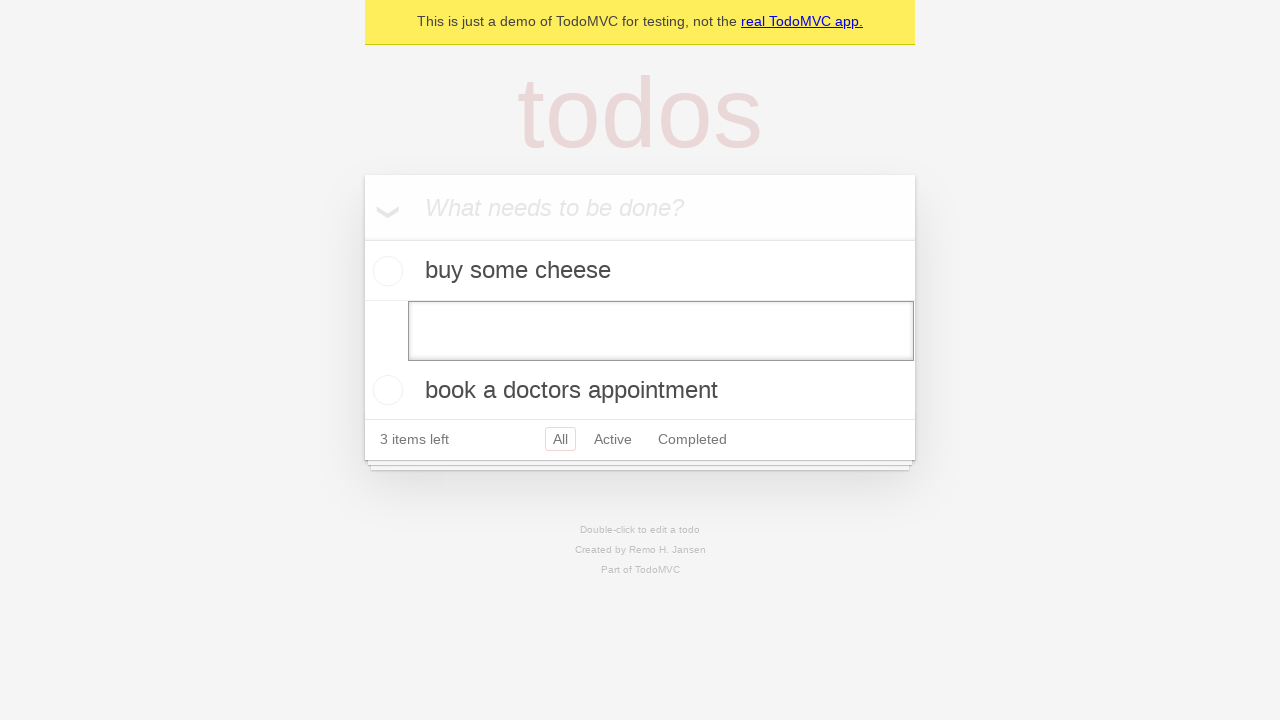

Pressed Enter to confirm empty text, removing the todo item on internal:testid=[data-testid="todo-item"s] >> nth=1 >> internal:role=textbox[nam
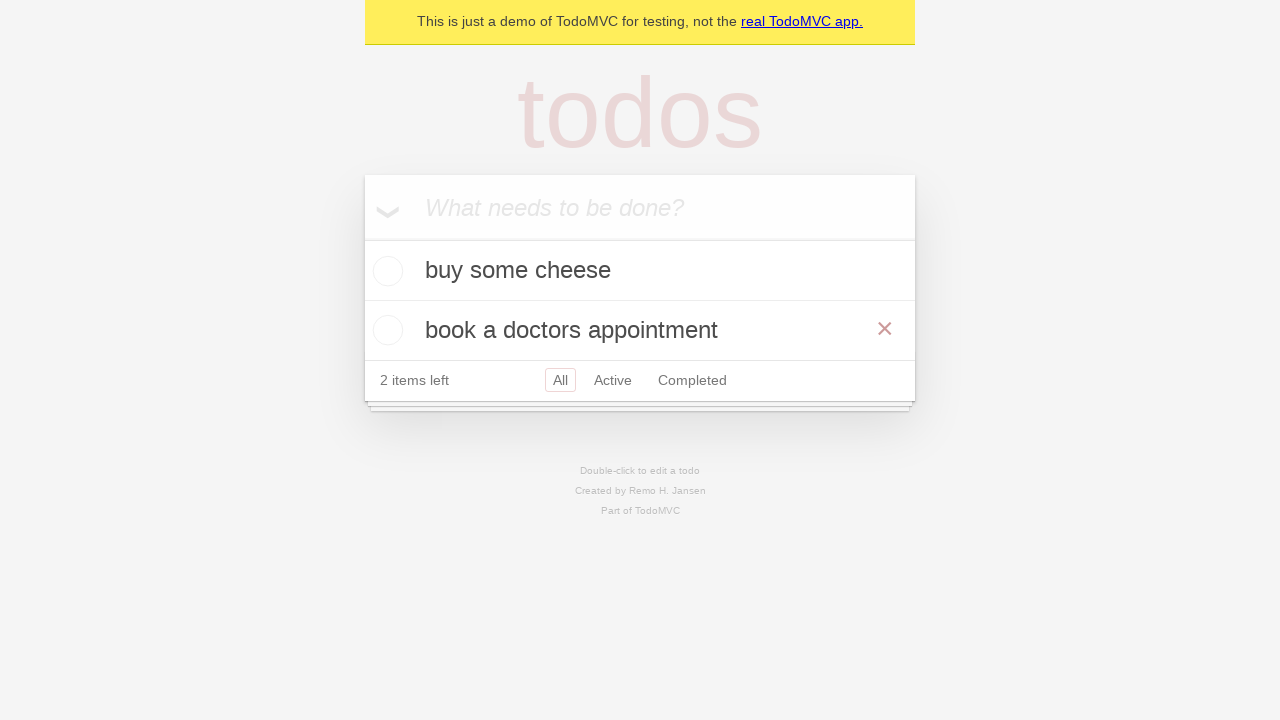

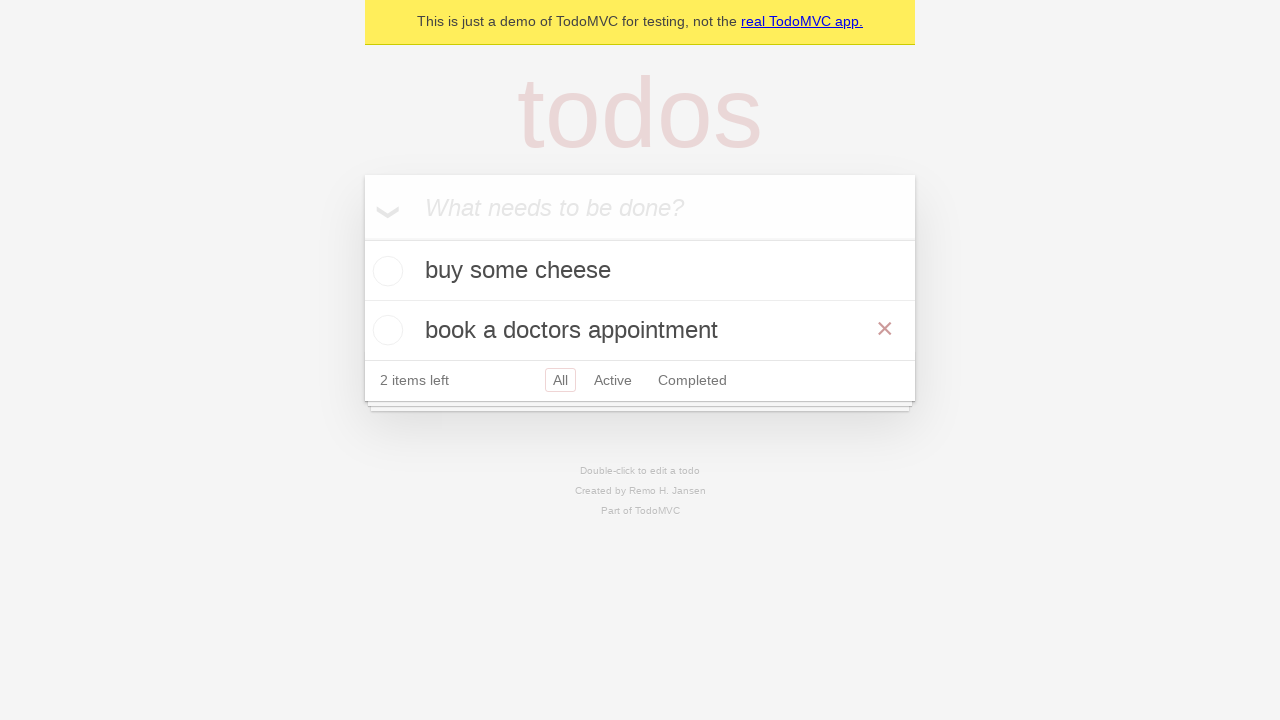